Tests that the counter displays the correct number of todo items as items are added

Starting URL: https://demo.playwright.dev/todomvc

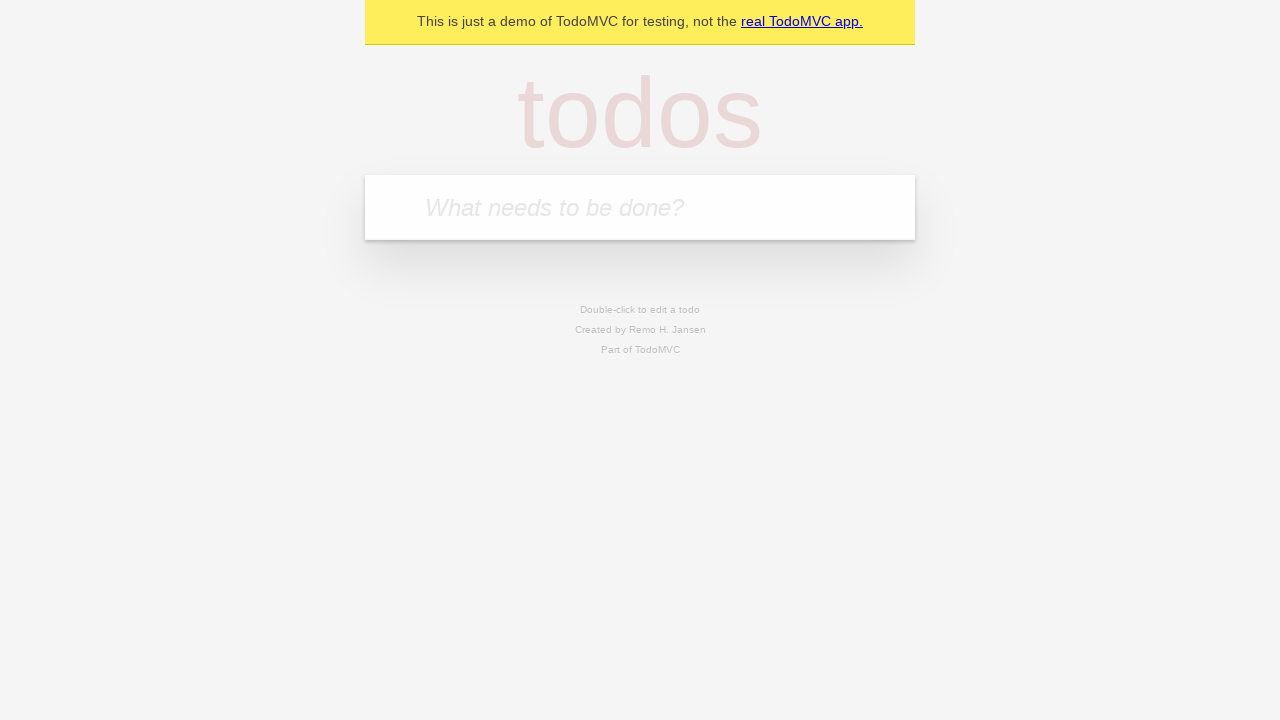

Filled todo input with 'buy some cheese' on internal:attr=[placeholder="What needs to be done?"i]
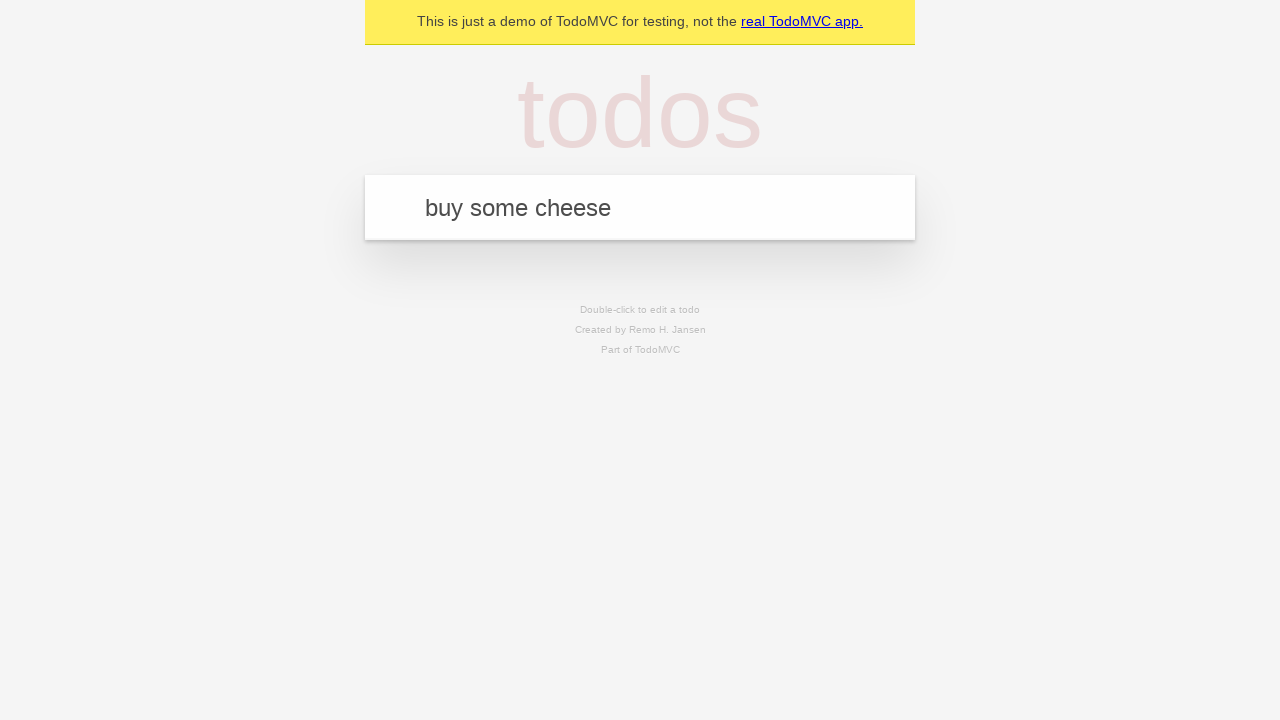

Pressed Enter to add first todo item on internal:attr=[placeholder="What needs to be done?"i]
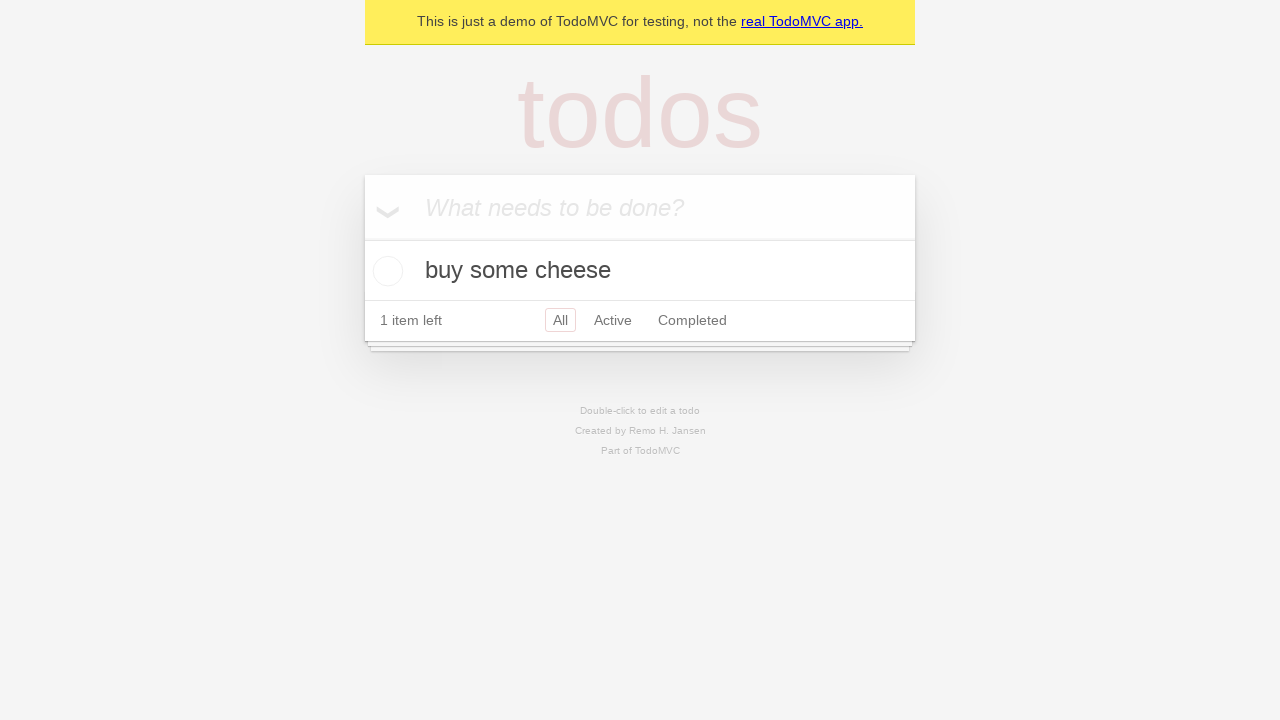

Todo counter element loaded and visible
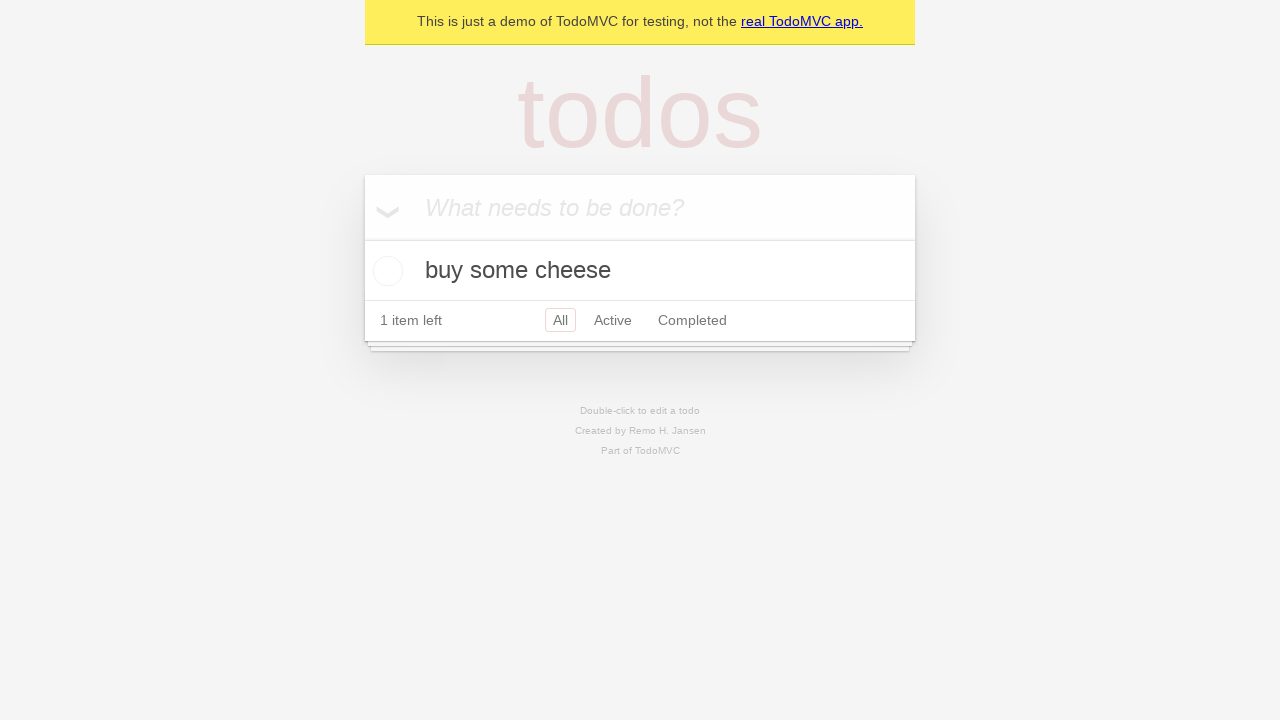

Filled todo input with 'feed the cat' on internal:attr=[placeholder="What needs to be done?"i]
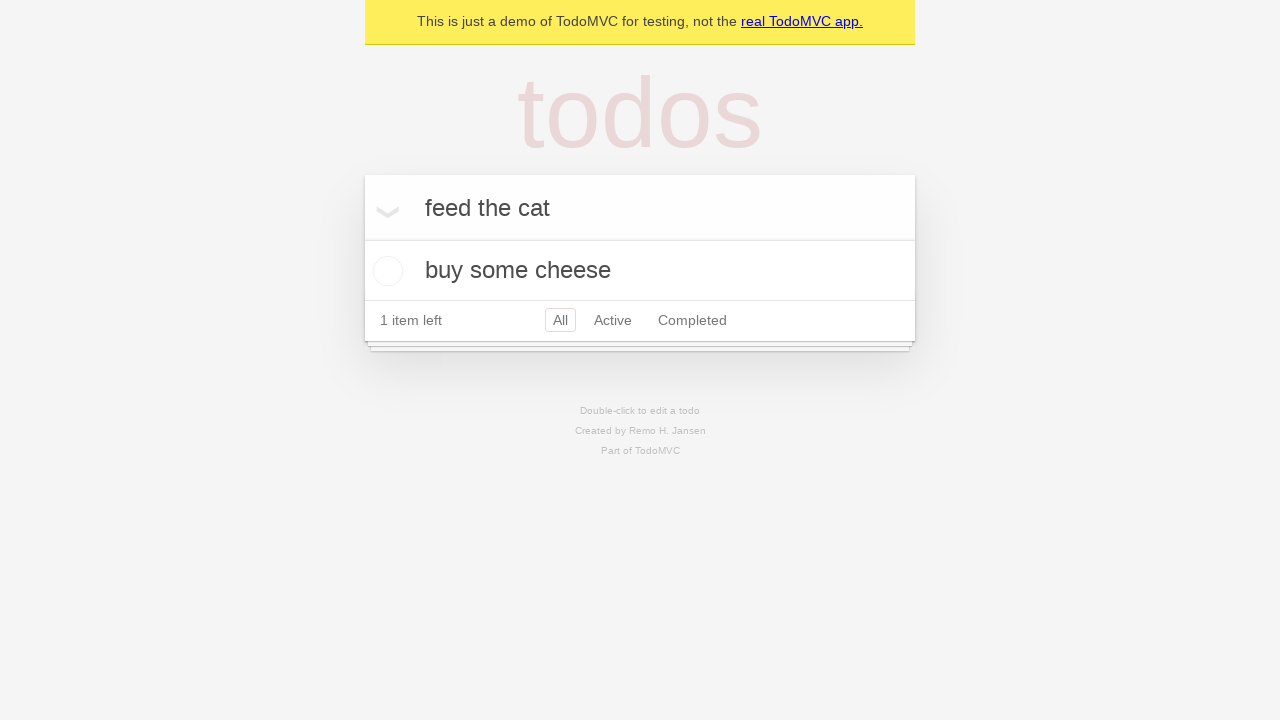

Pressed Enter to add second todo item on internal:attr=[placeholder="What needs to be done?"i]
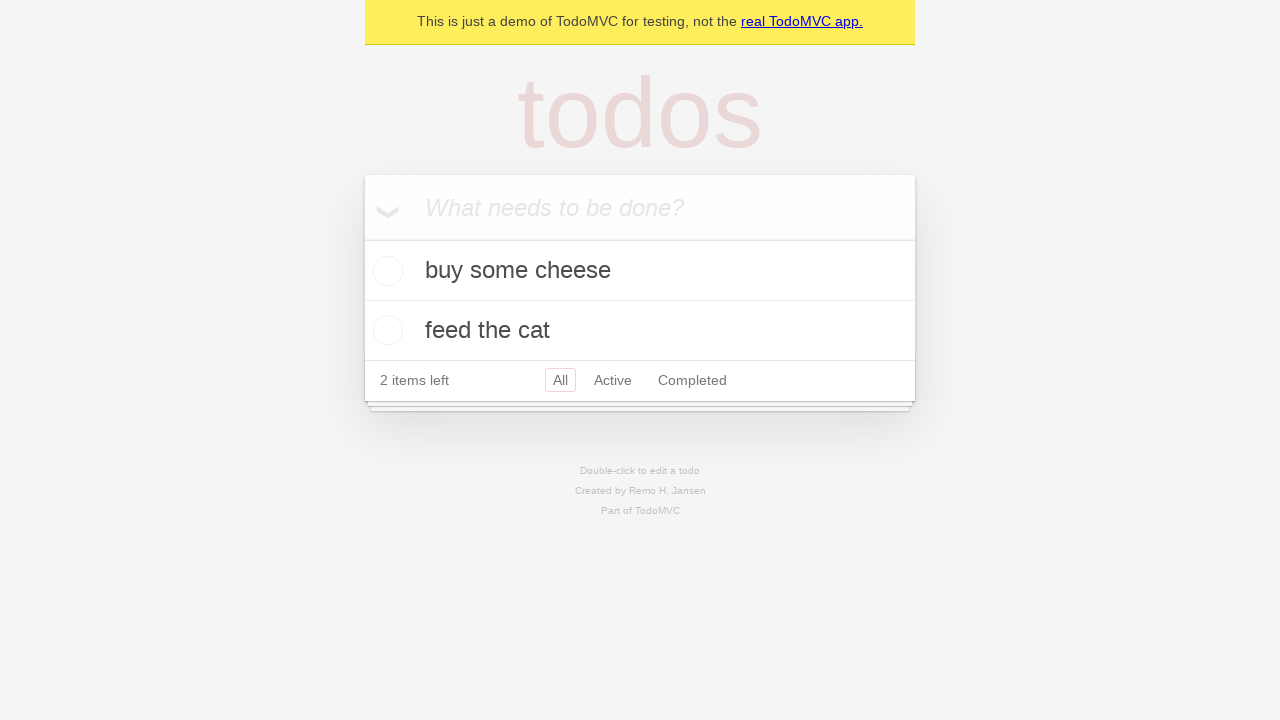

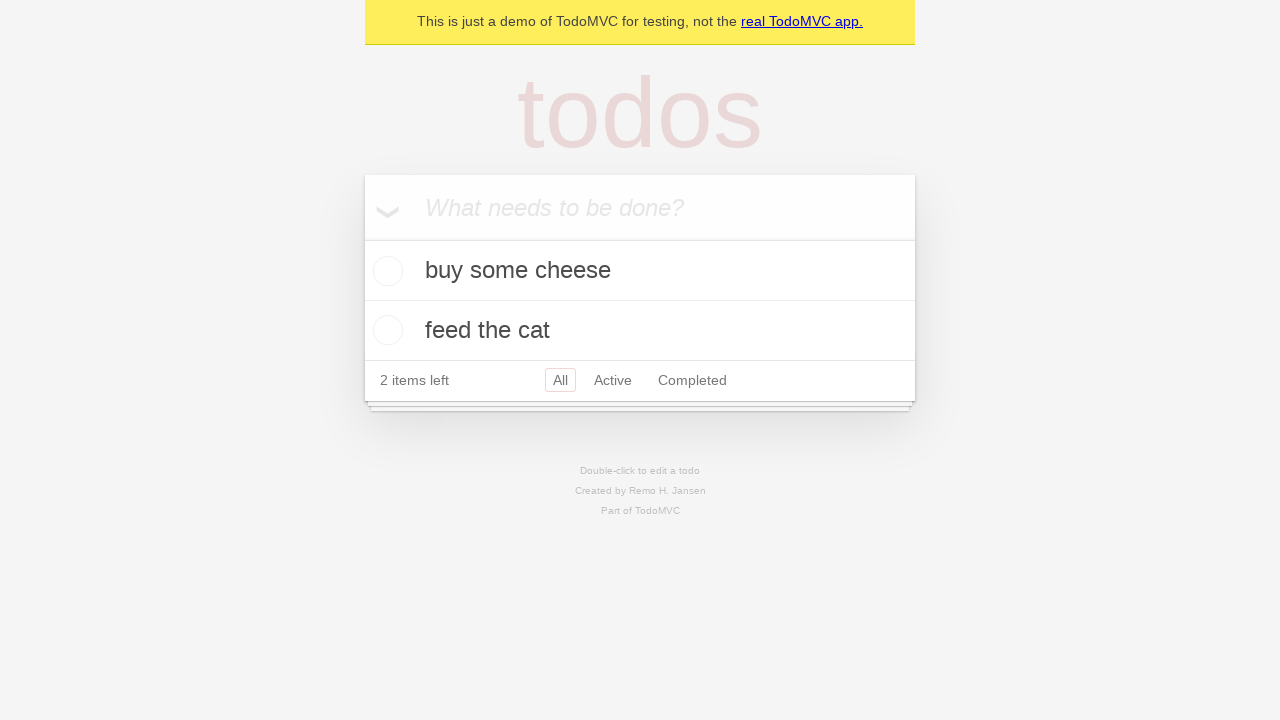